Tests disappearing elements page by verifying navigation elements and their behavior

Starting URL: https://the-internet.herokuapp.com/disappearing_elements

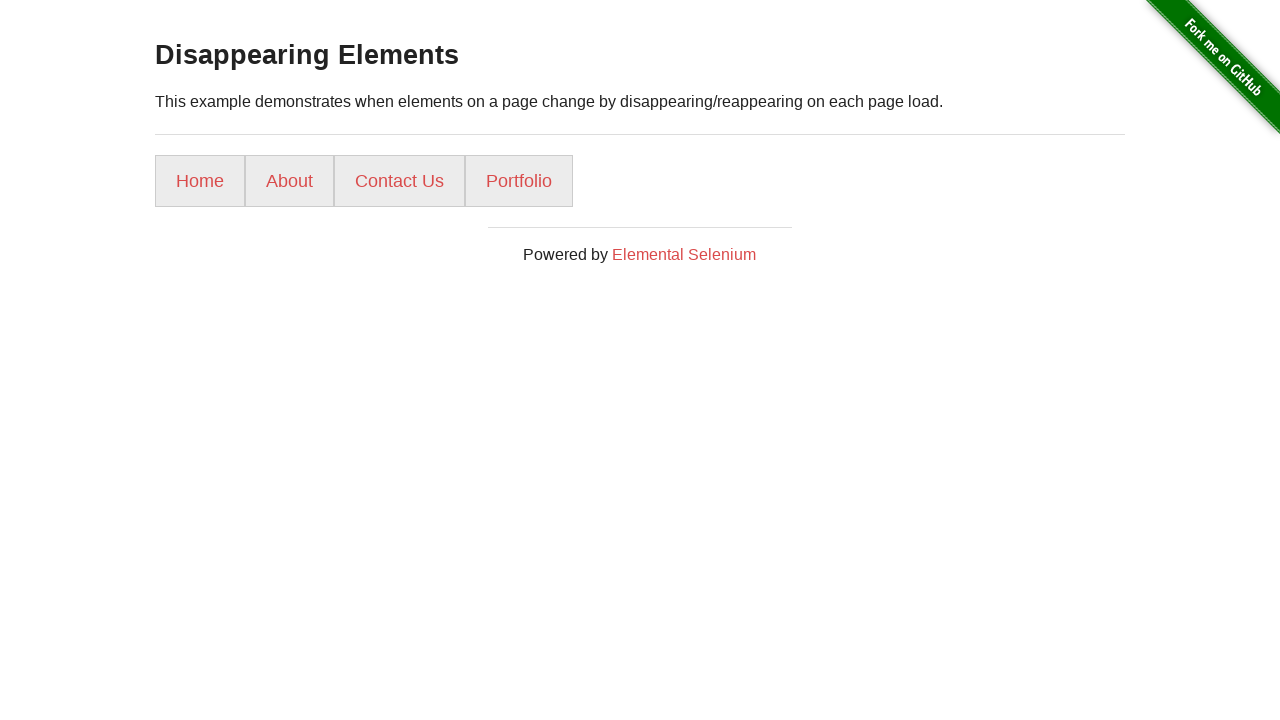

Waited for navigation elements to load
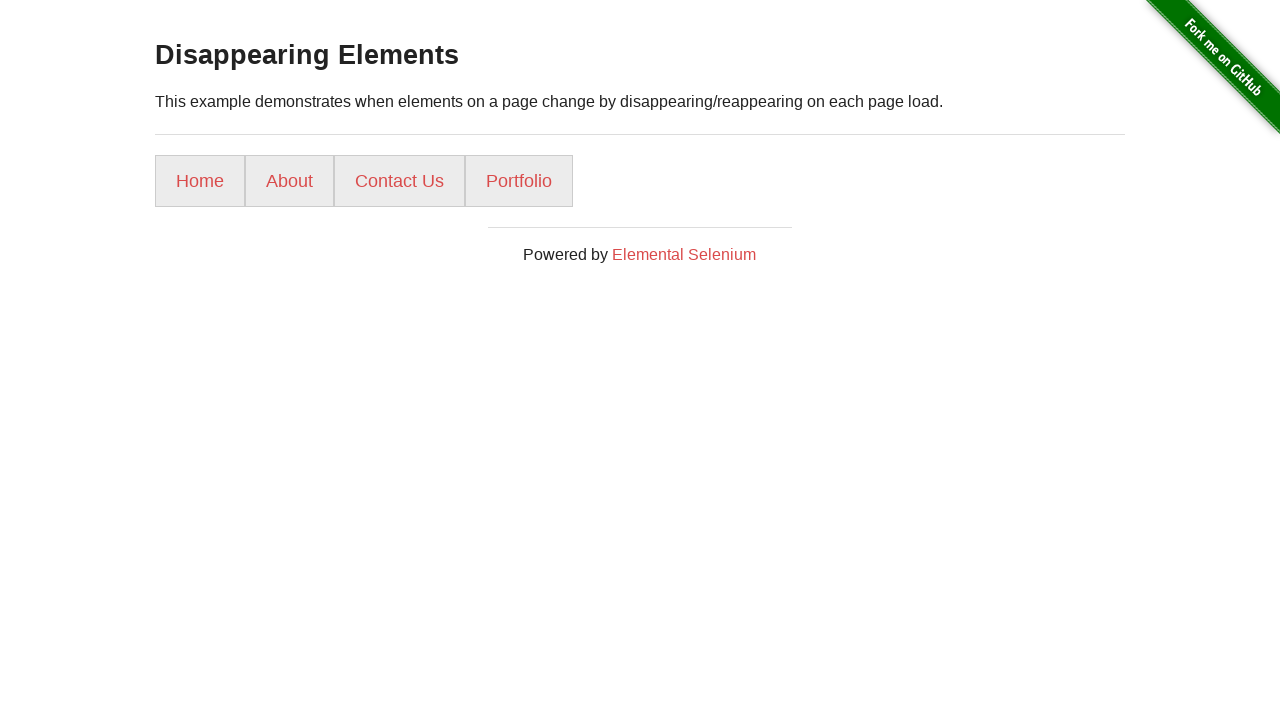

Clicked on Home navigation element at (200, 181) on ul li a:has-text('Home')
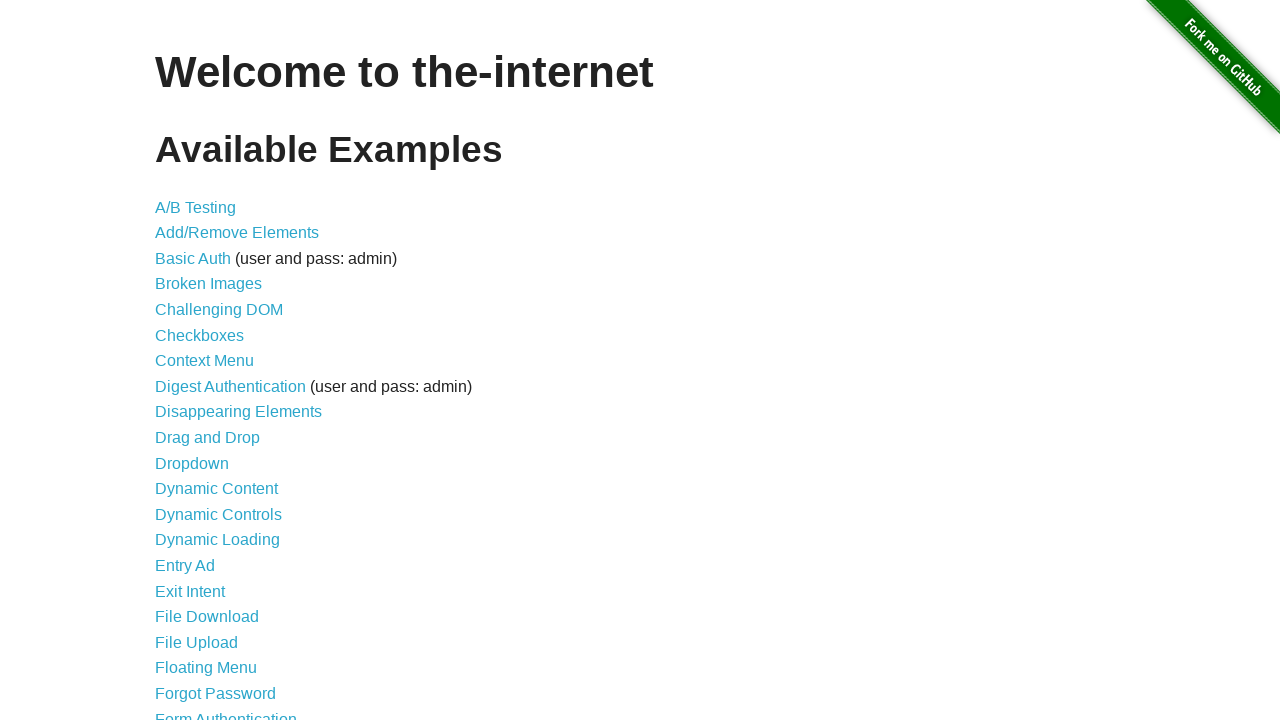

Navigated back to disappearing elements page
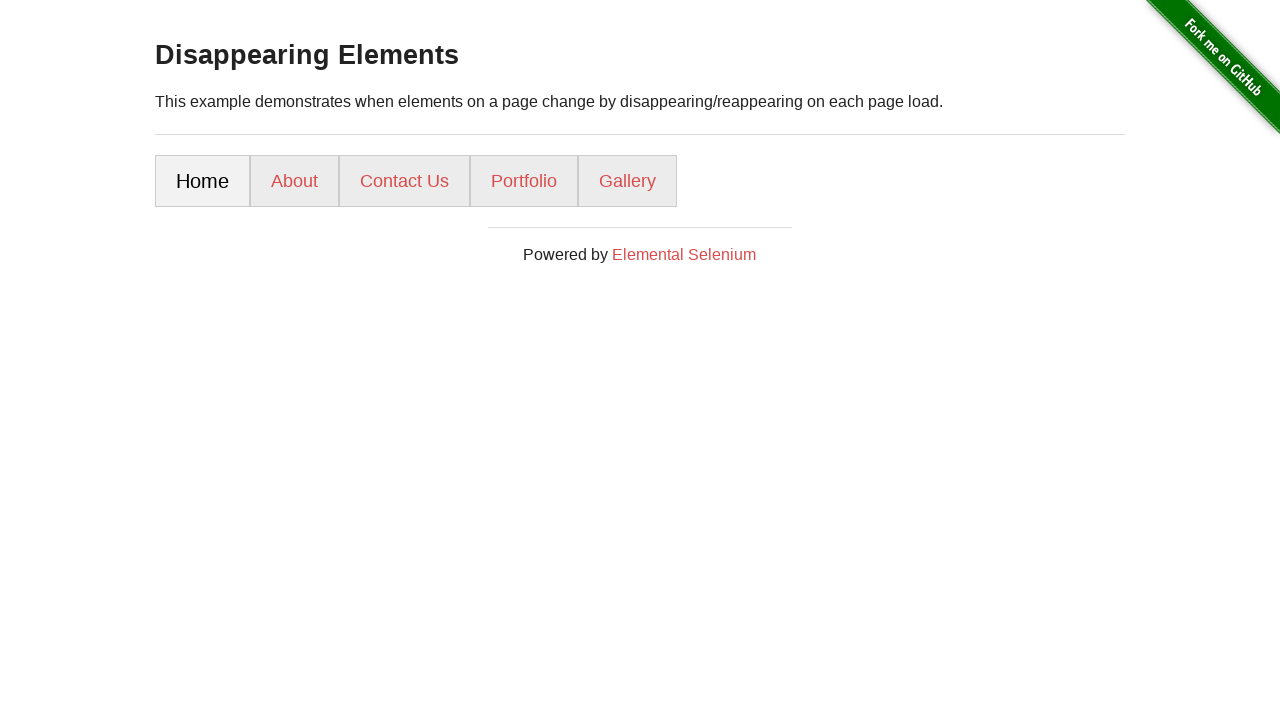

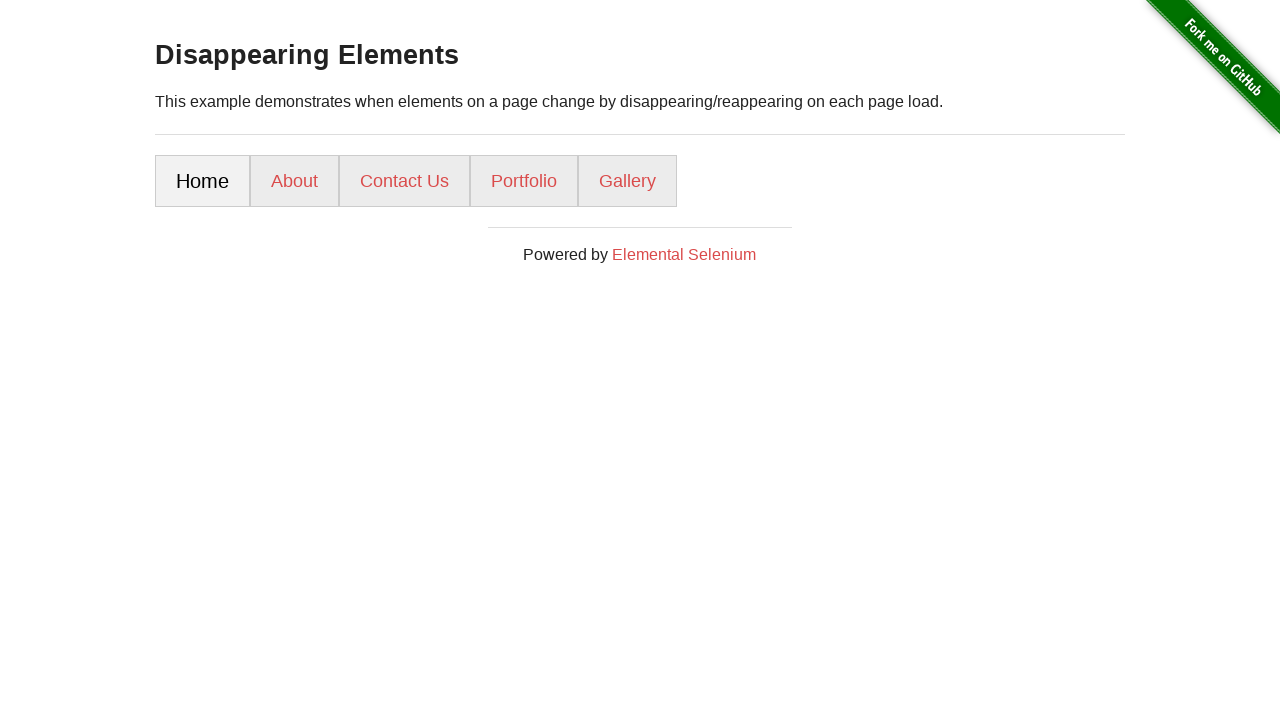